Tests an online diary application by selecting notes from a list, verifying their content, deleting notes using the trash button, and confirming the notes are removed from the "All notes" section.

Starting URL: http://qa.skillbox.ru/module15/bignotes/#/statistic

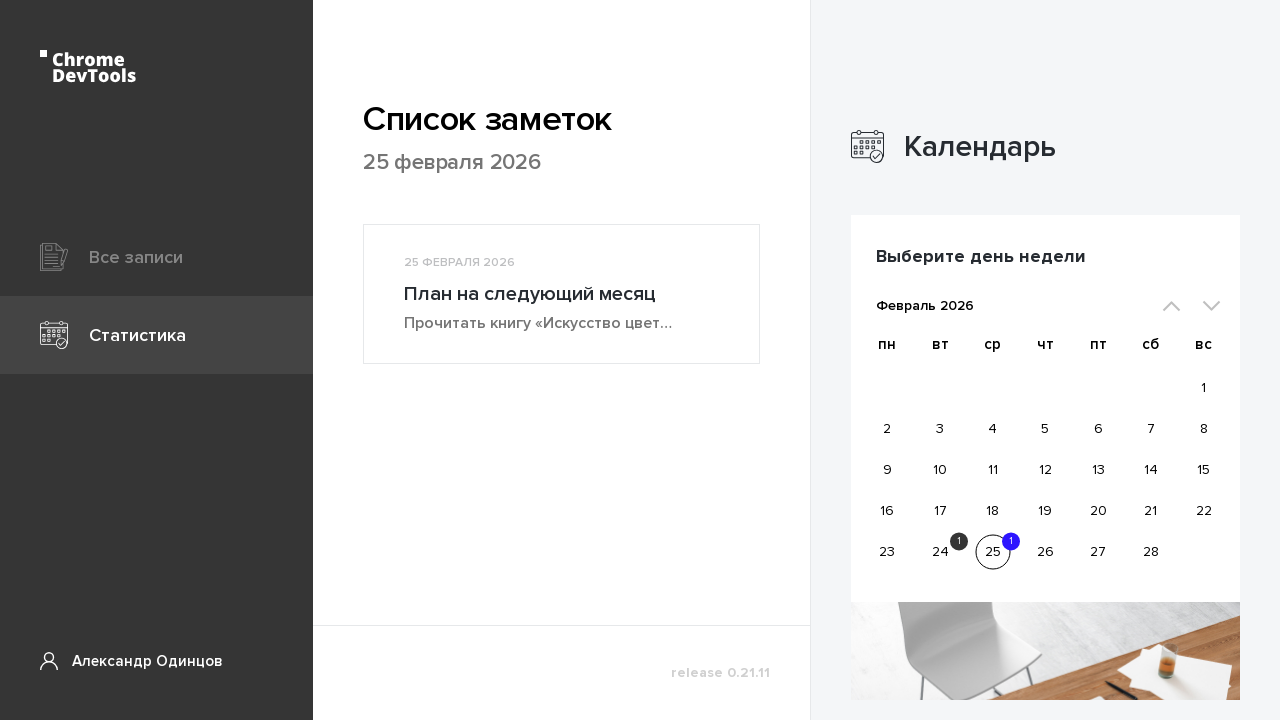

Clicked on a note from the notes list at (562, 294) on button.articlePreview__link
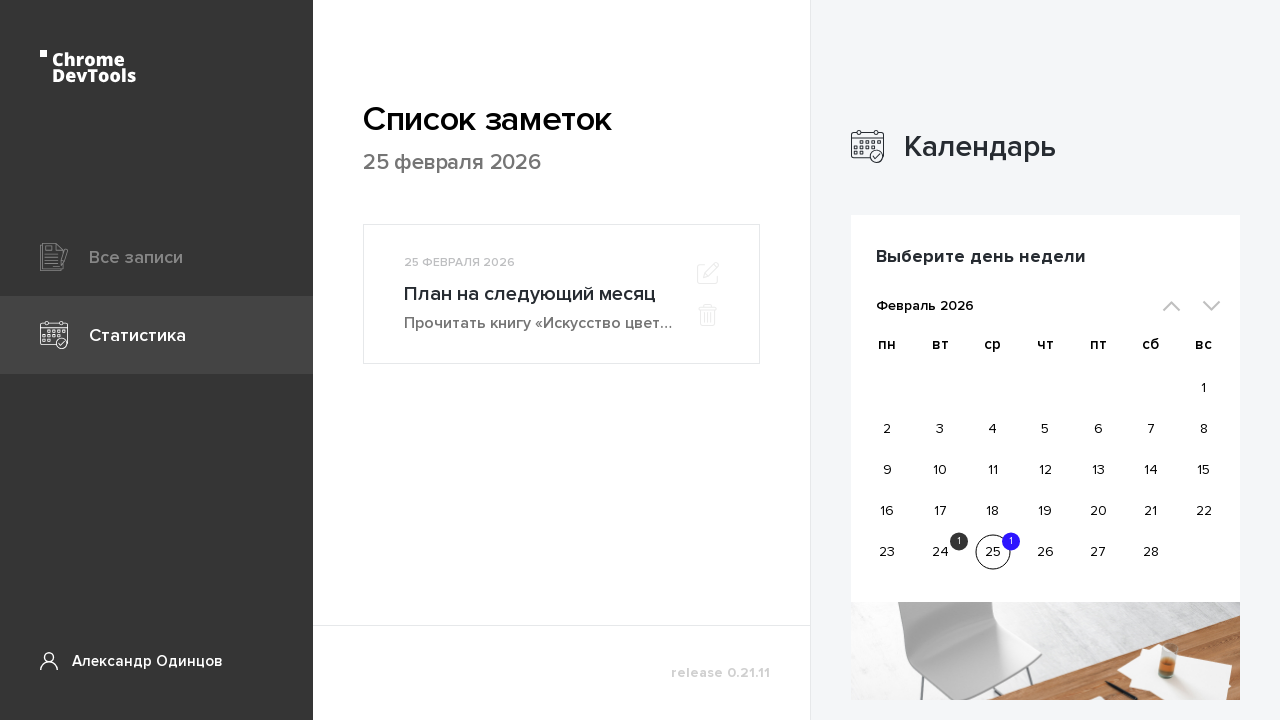

Note appeared in the All notes section
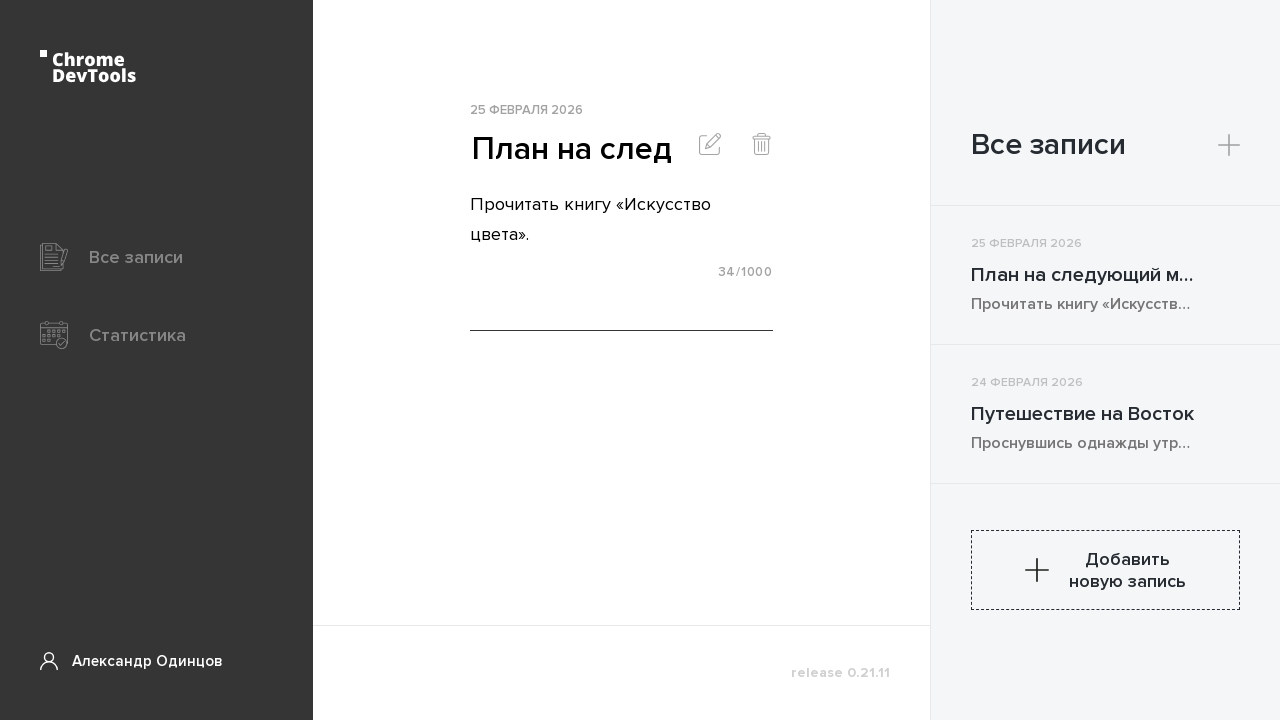

Verified note title is 'План на следующий месяц'
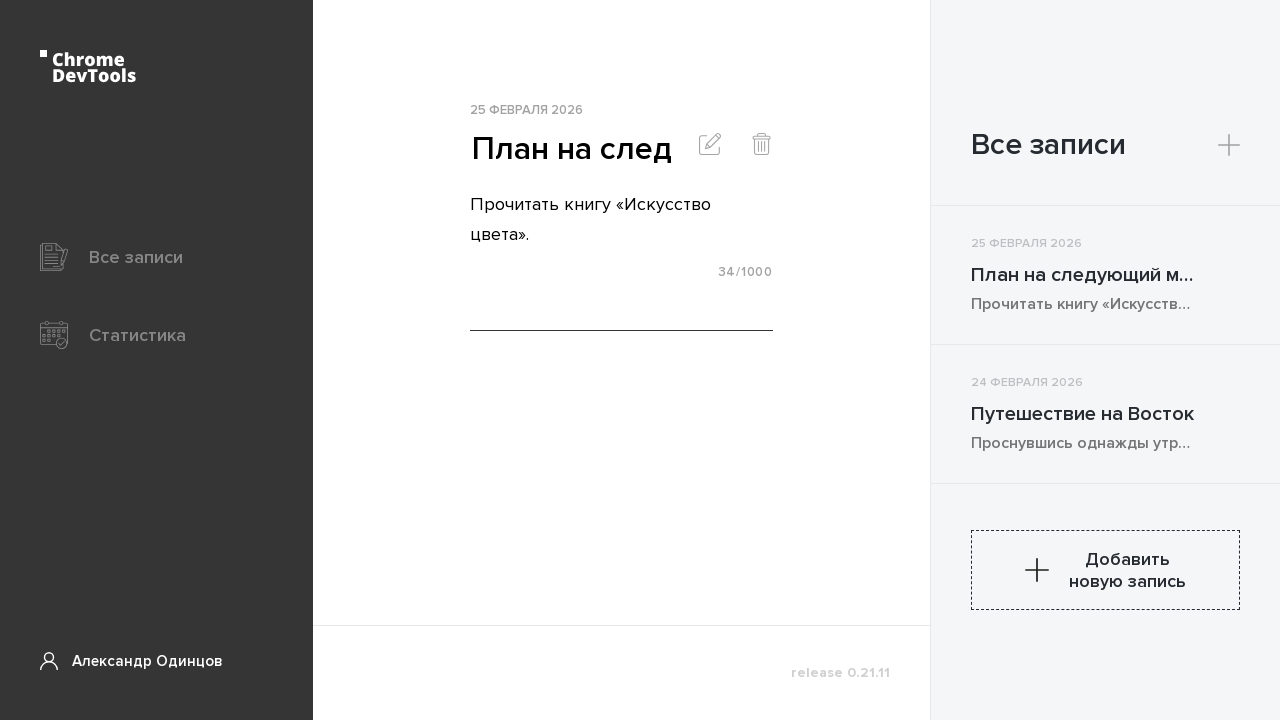

Verified note text is 'Прочитать книгу «Искусство цвета».'
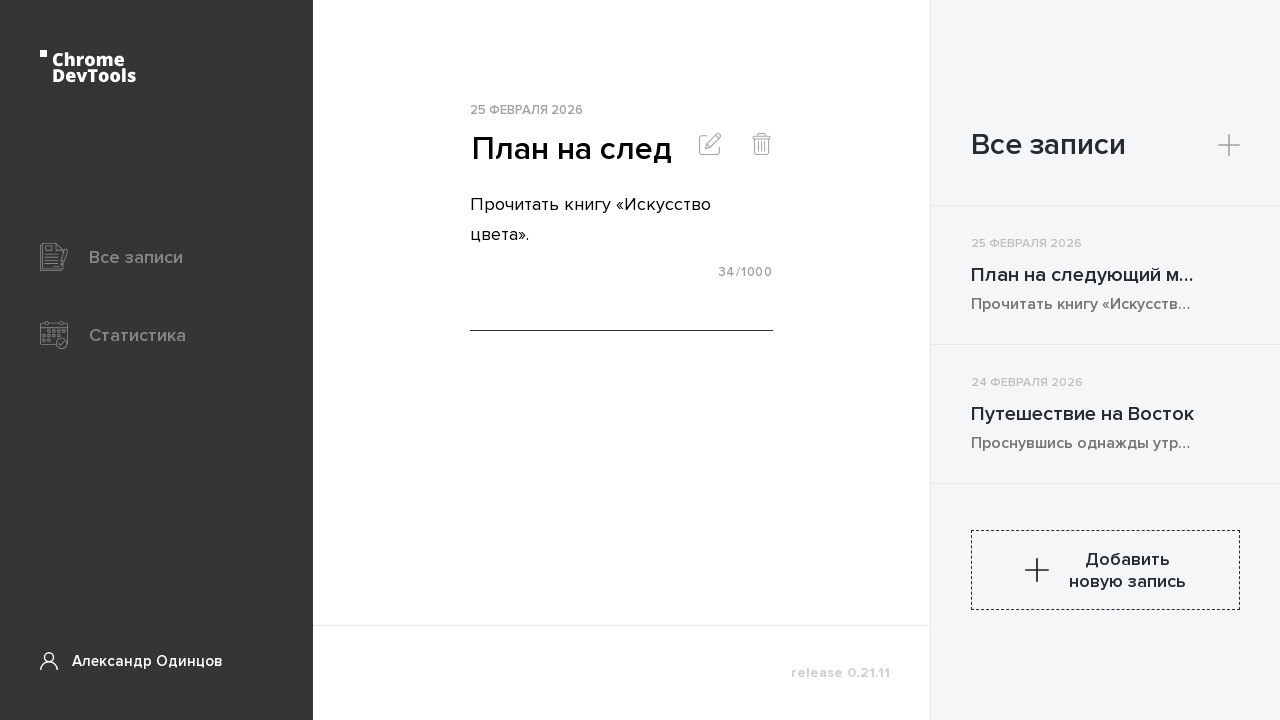

Clicked trash button to delete the first note at (762, 144) on div.pageArticle__buttons > button:nth-child(2) > svg
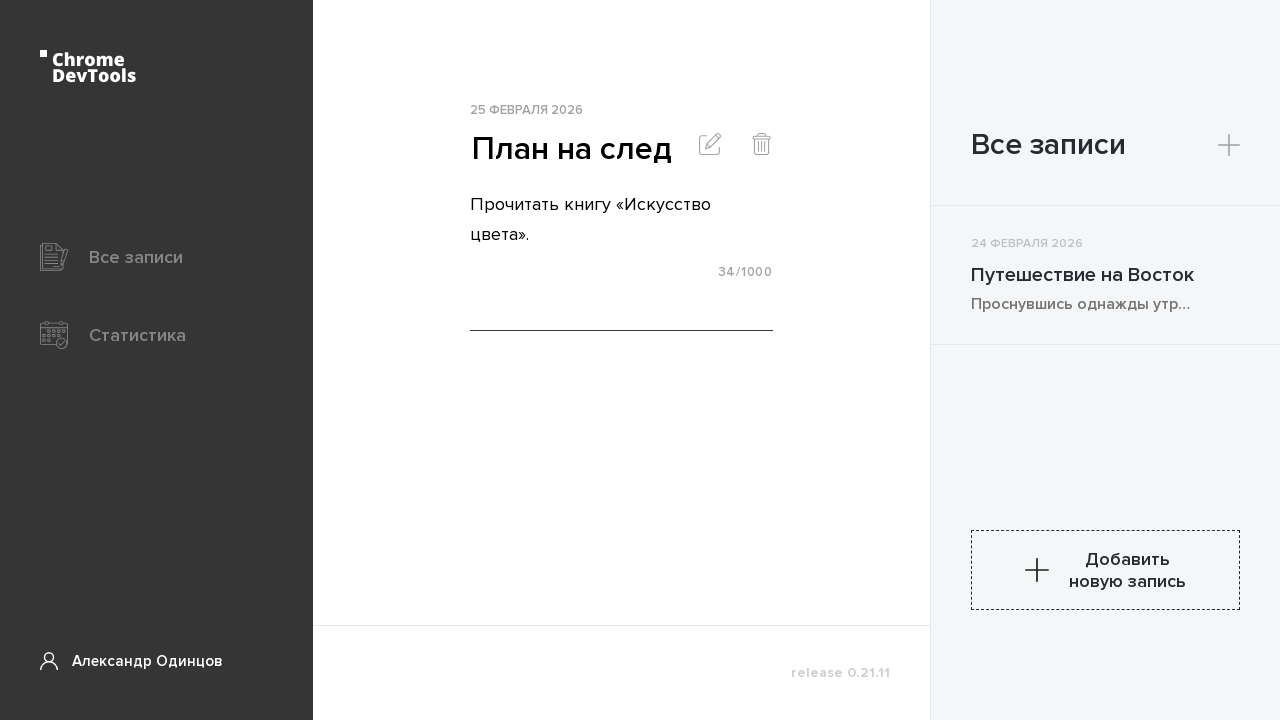

Clicked on the next note from the notes list at (1106, 275) on button.articlePreview__link
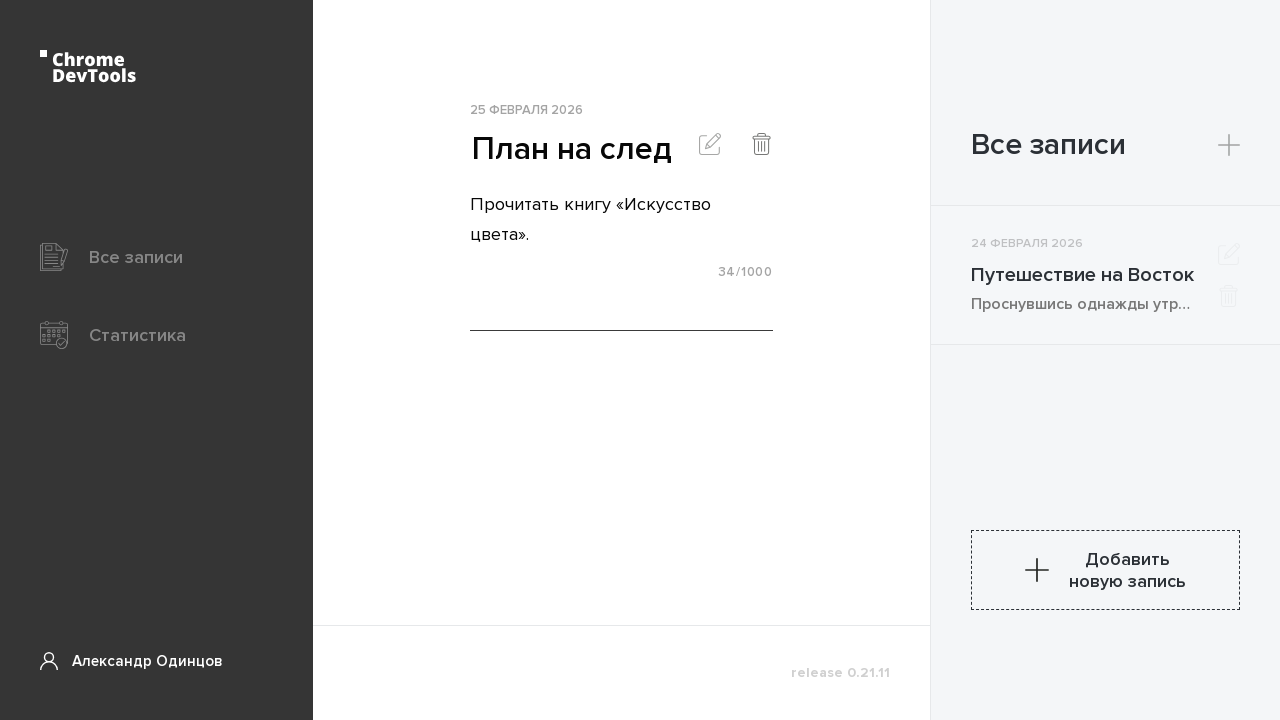

Clicked trash button to delete the second note at (762, 144) on div.pageArticle__buttons > button:nth-child(2) > svg
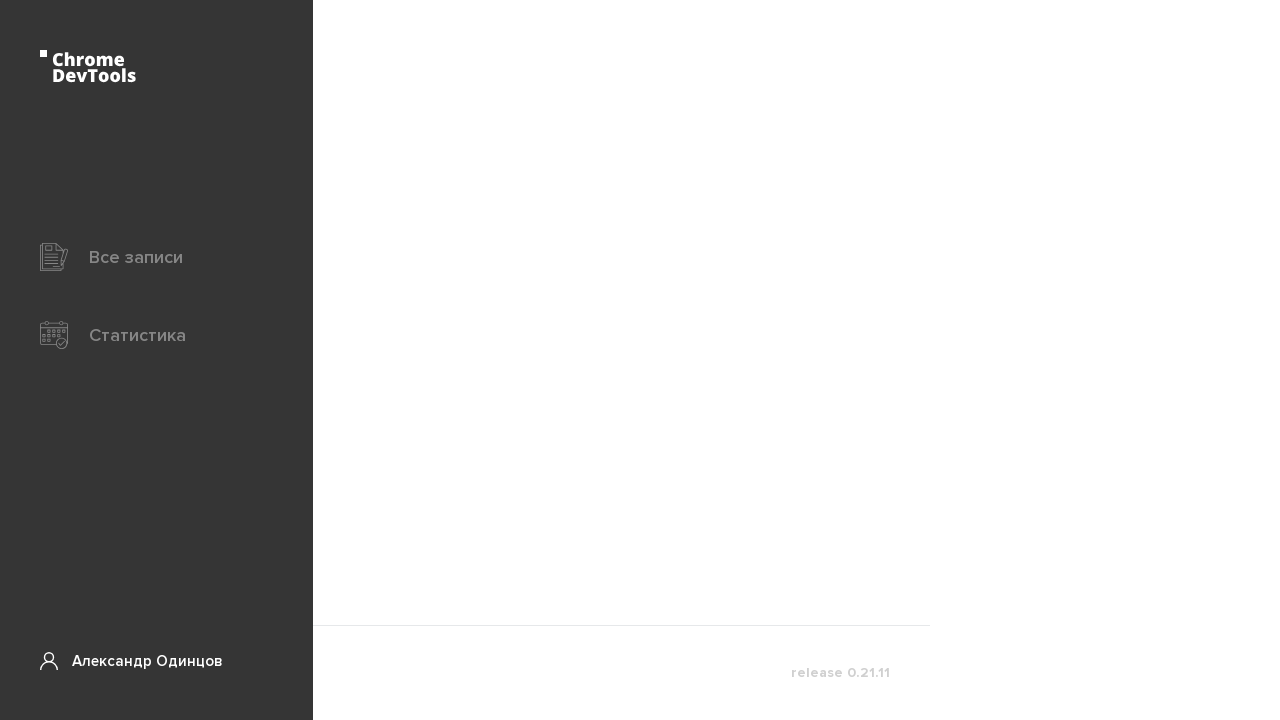

All notes have been removed from the All notes section
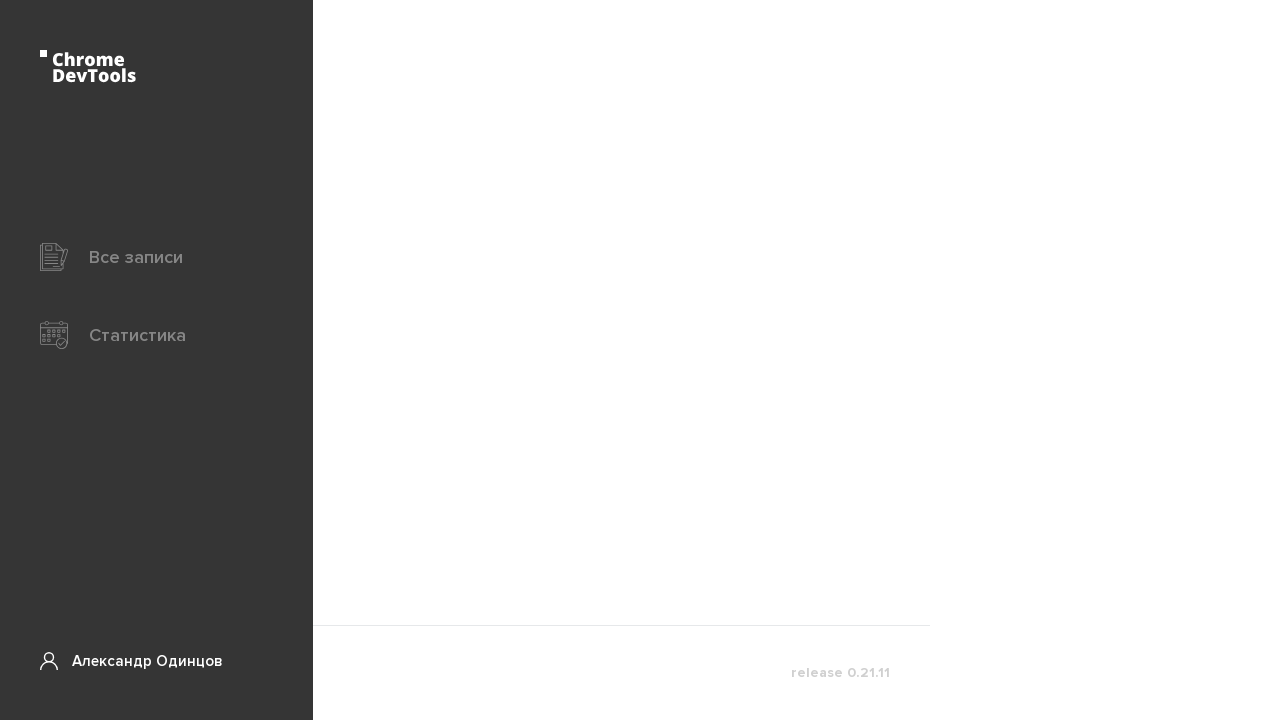

Verified that no notes are visible in the All notes section
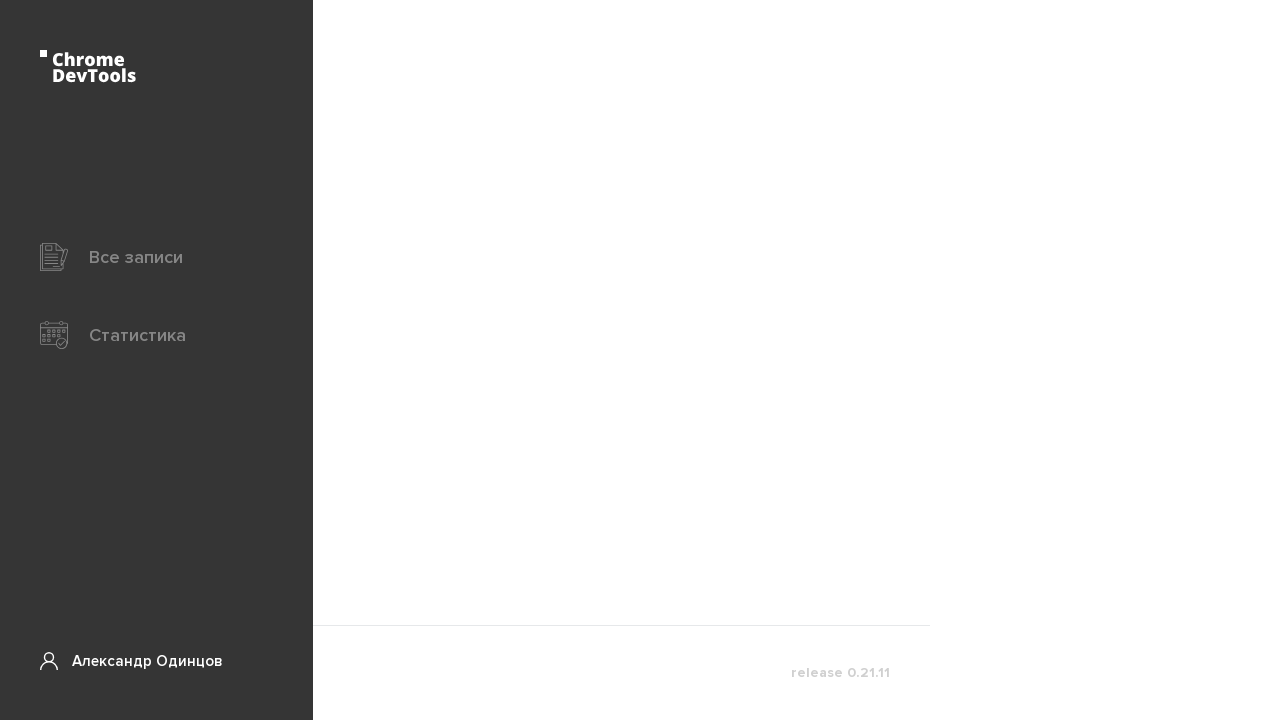

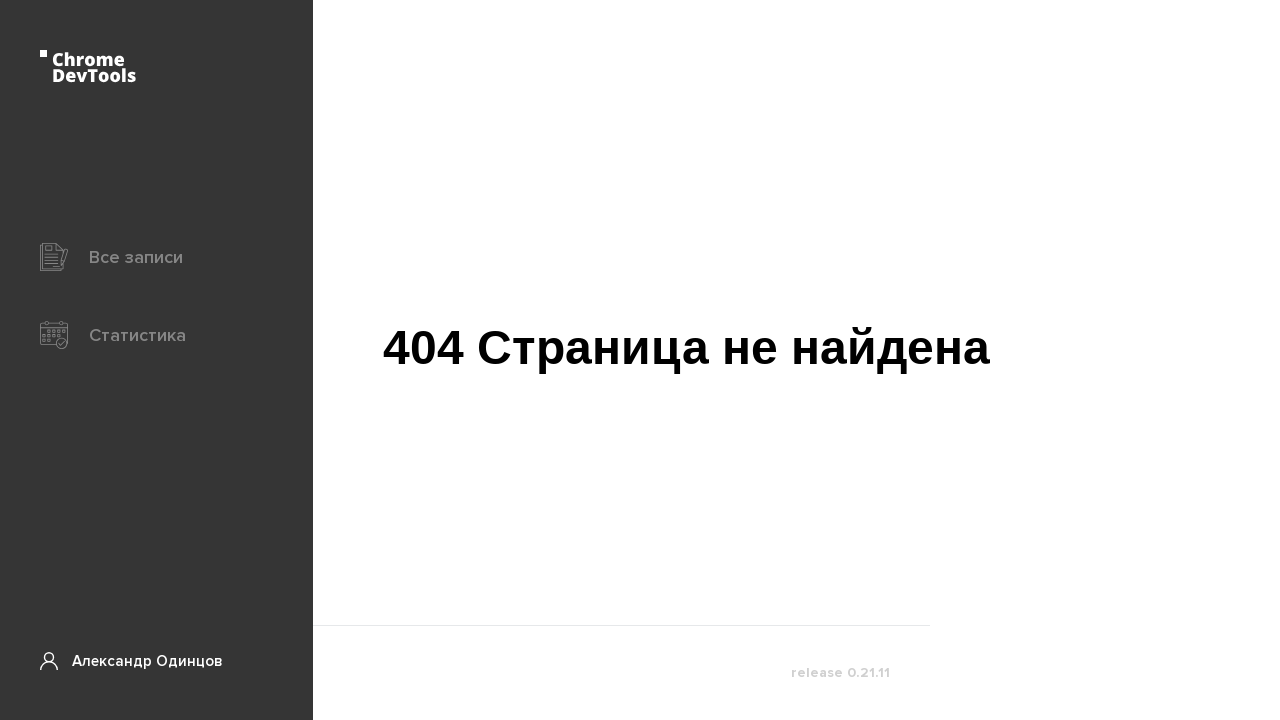